Tests JavaScript alert functionality by entering a name, triggering an alert, verifying the alert text contains the name, and accepting the alert

Starting URL: https://rahulshettyacademy.com/AutomationPractice/

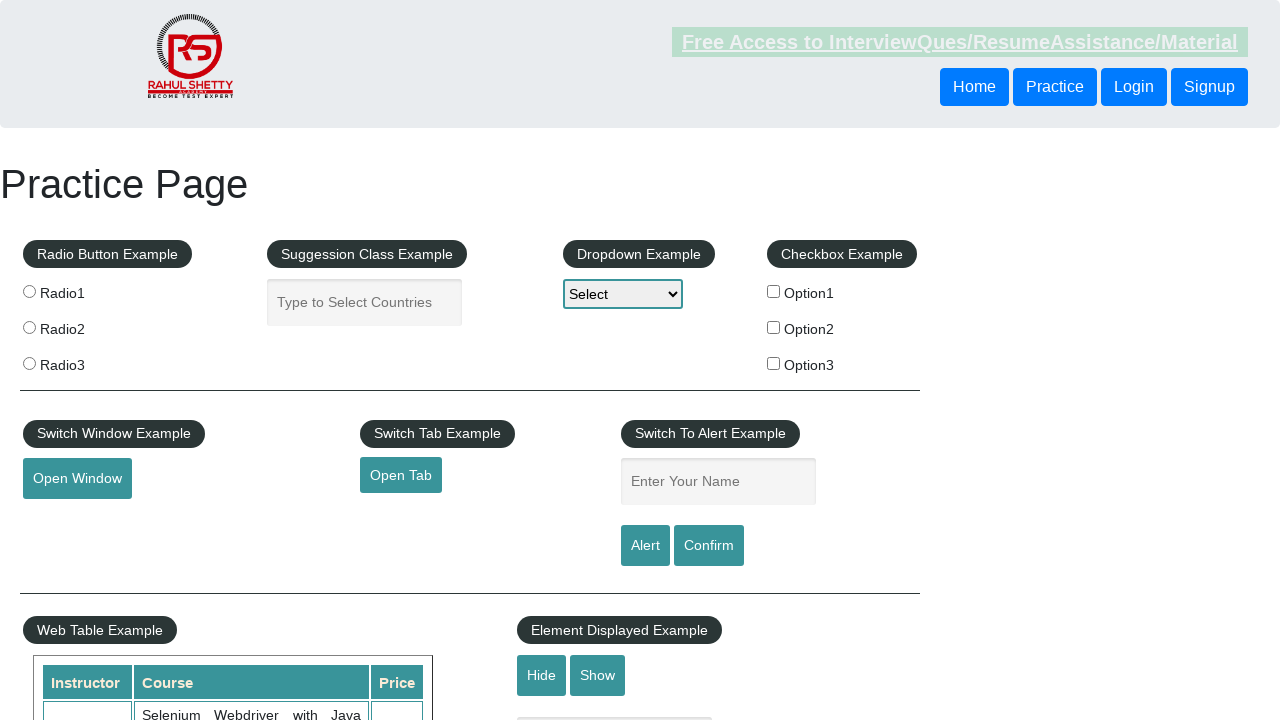

Navigated to AutomationPractice page
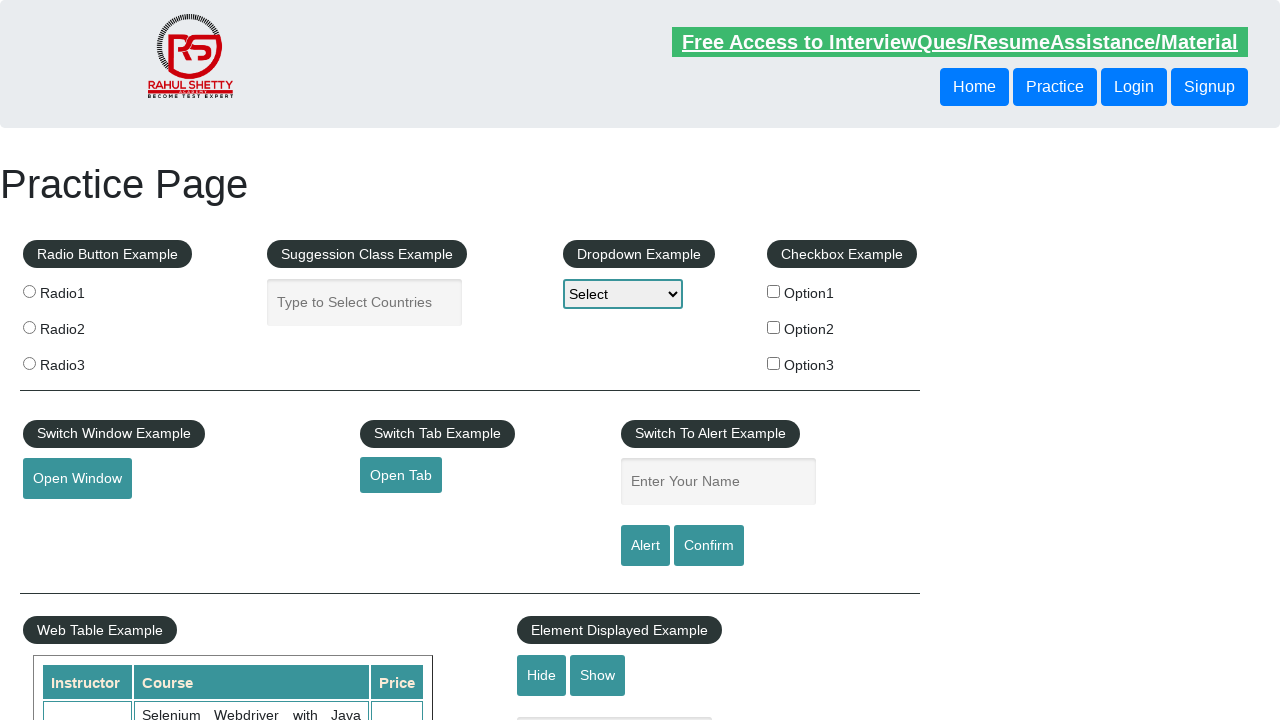

Filled name field with 'Divya' on #name
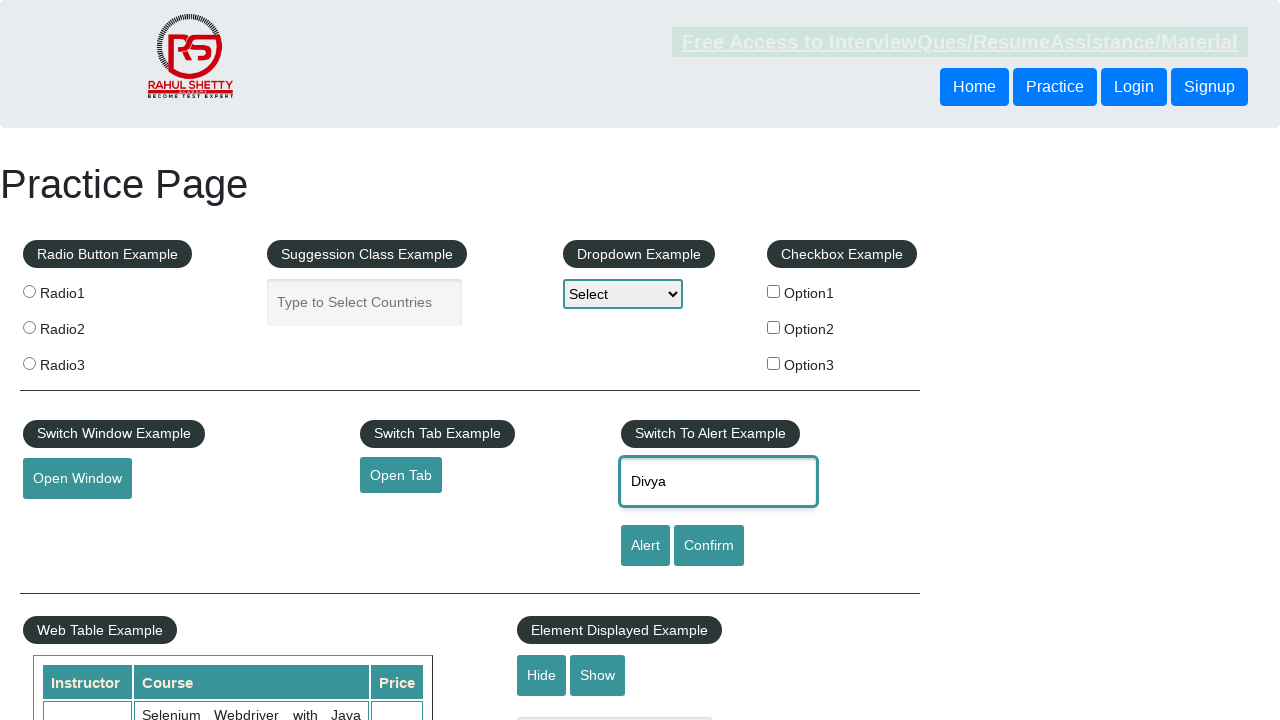

Set up dialog handler to verify alert text and accept it
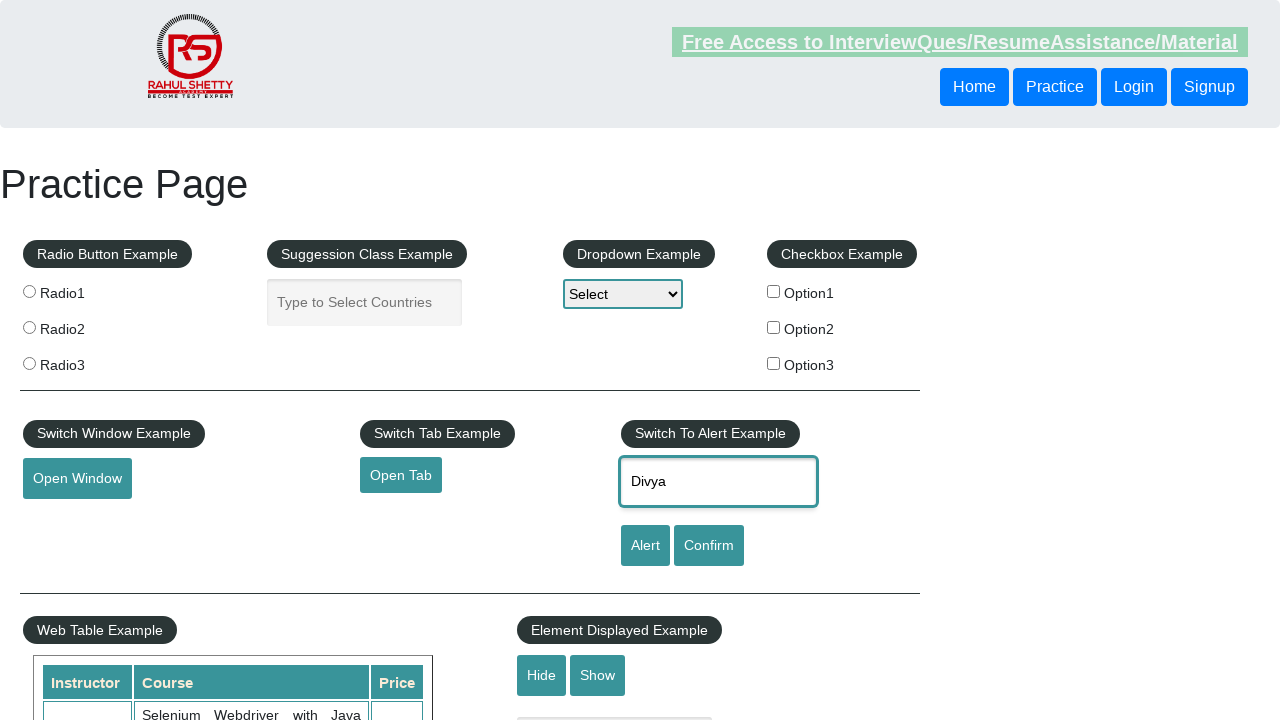

Clicked alert button to trigger JavaScript alert at (645, 546) on #alertbtn
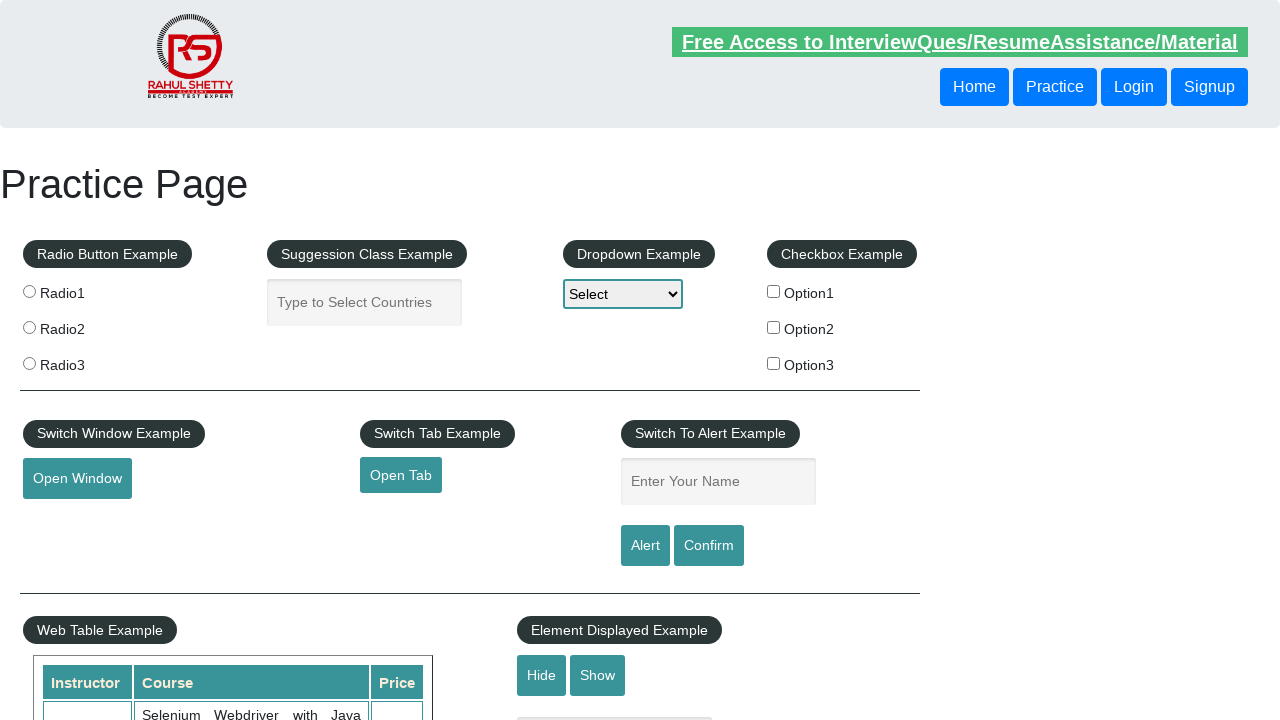

Alert was accepted and dialog handler verified alert text contained 'Divya'
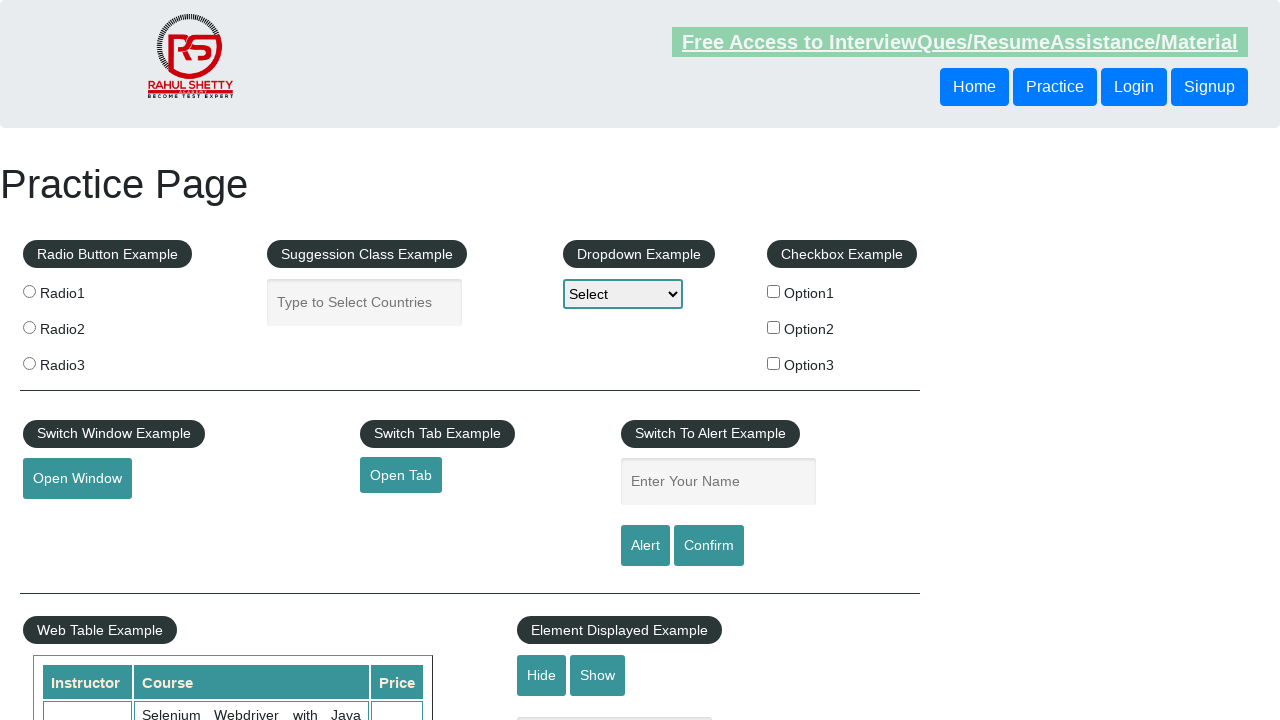

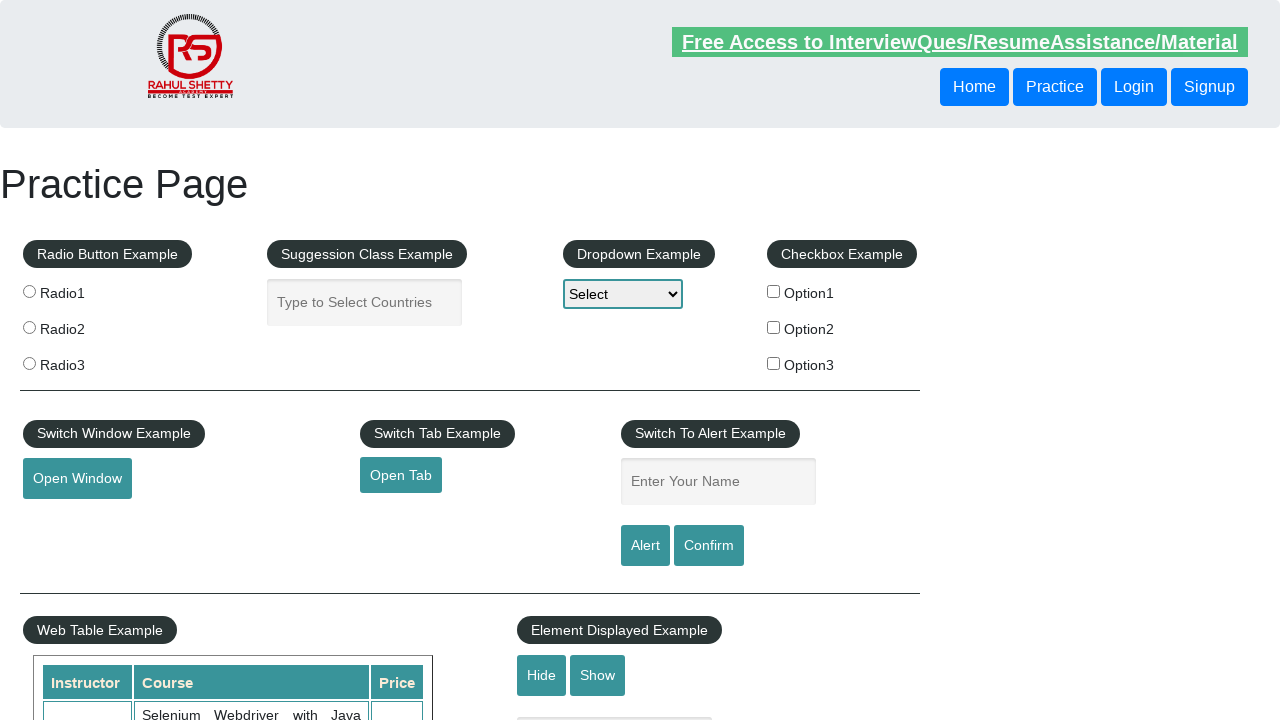